Tests various wait conditions on a demo page by clicking buttons and verifying element visibility and state changes

Starting URL: https://www.leafground.com/waits.xhtml

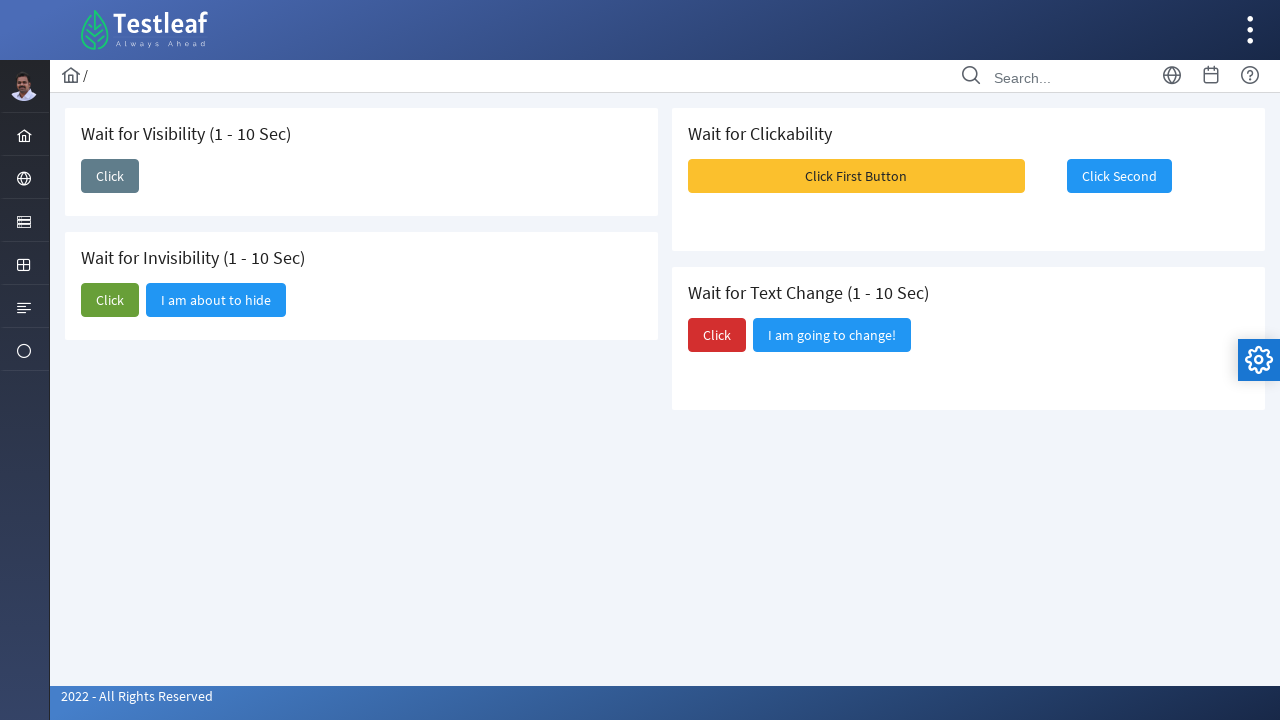

Clicked first 'Click' button at (110, 176) on xpath=(//span[text()='Click'])[1]
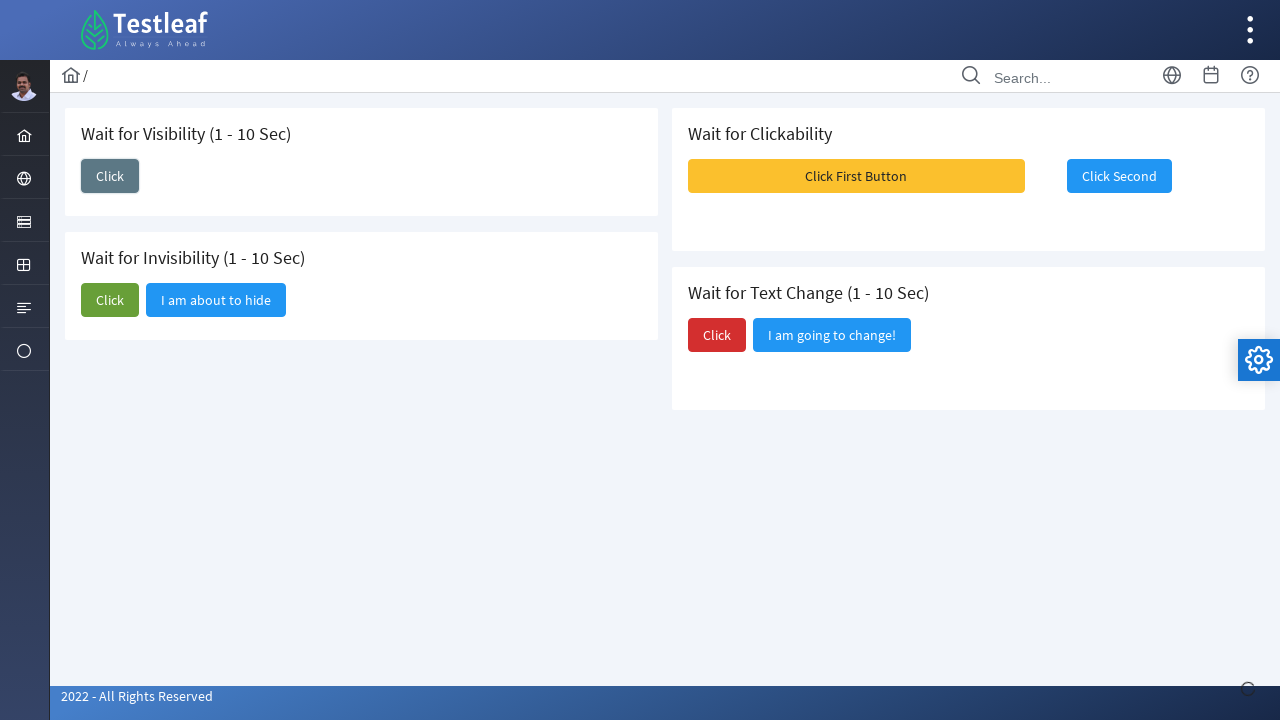

First button action completed - element became visible
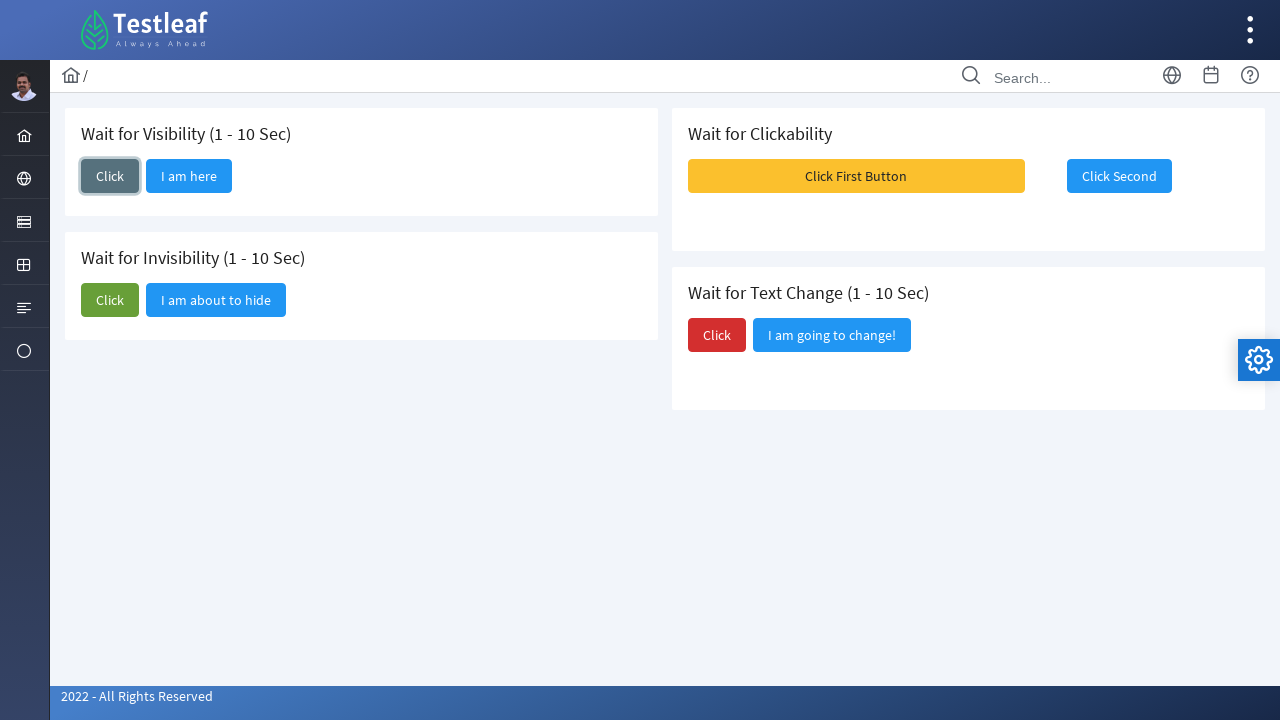

Clicked second 'Click' button at (110, 300) on xpath=(//span[text()='Click'])[2]
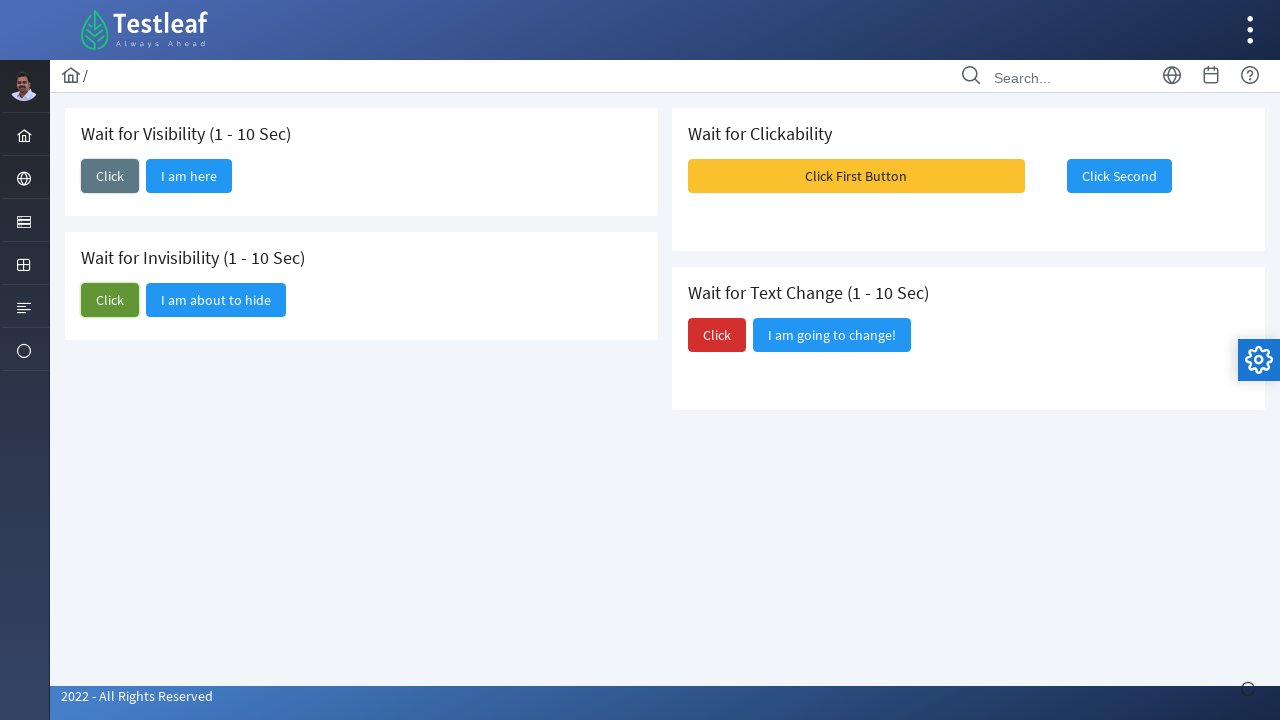

Waited 10 seconds for second button element state change
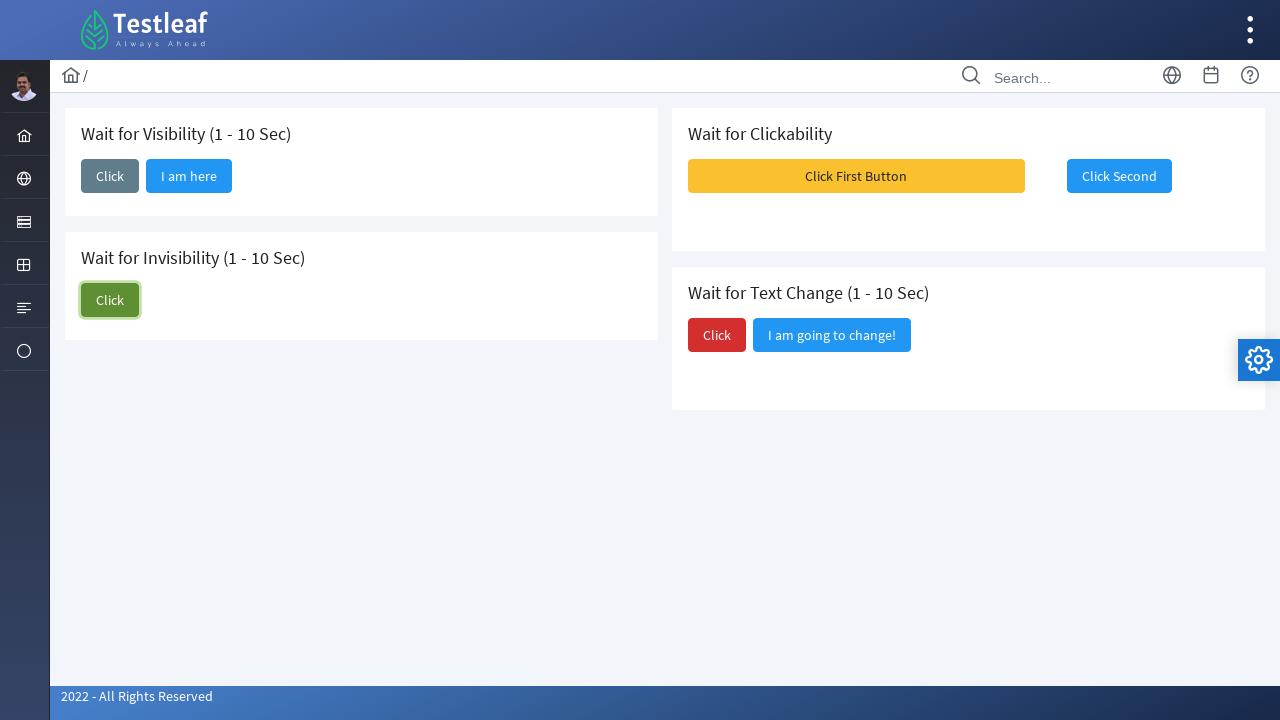

Clicked third 'Click' button at (717, 335) on xpath=(//span[text()='Click'])[3]
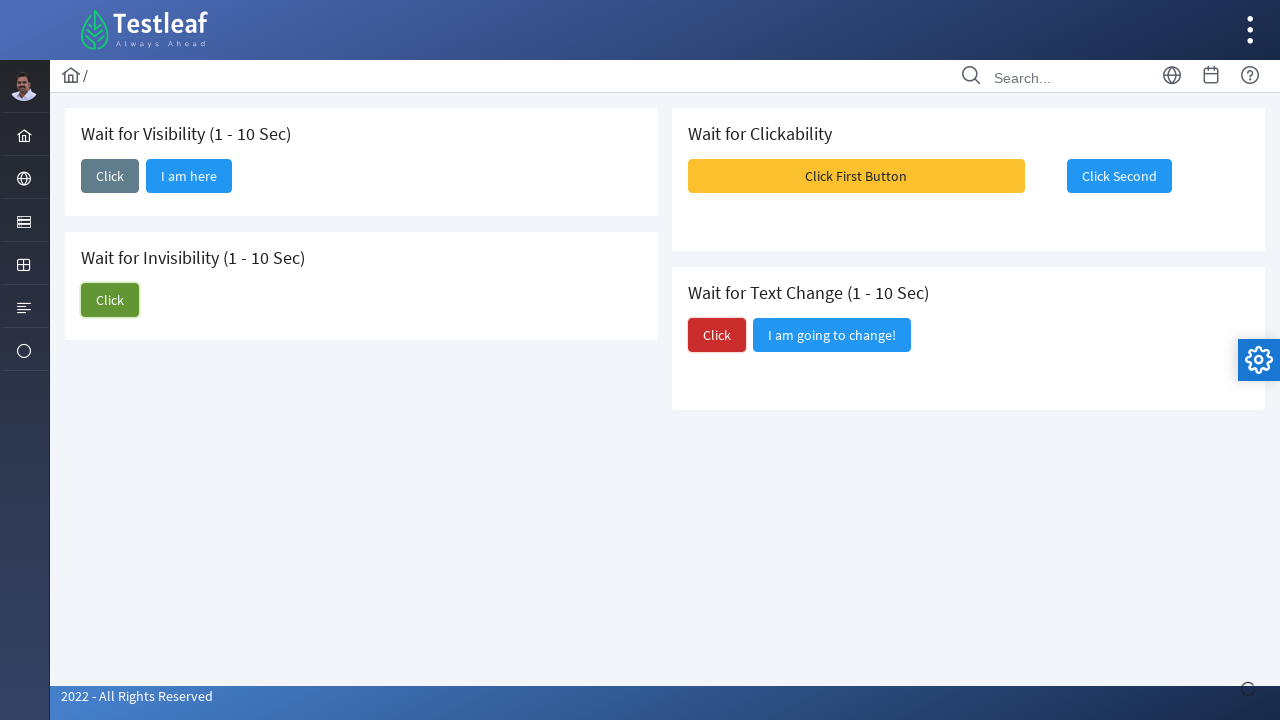

Waited 10 seconds for third button text change
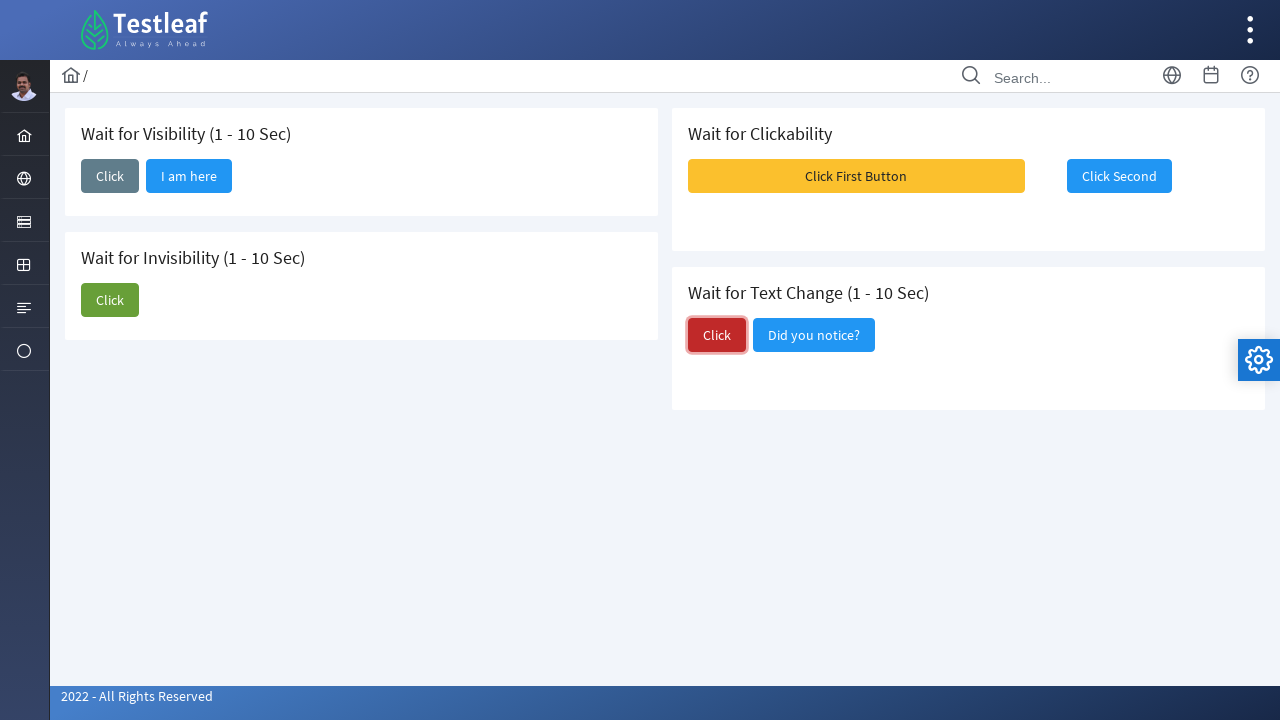

Clicked 'Click First Button' to enable second button at (856, 176) on xpath=//span[text()='Click First Button']
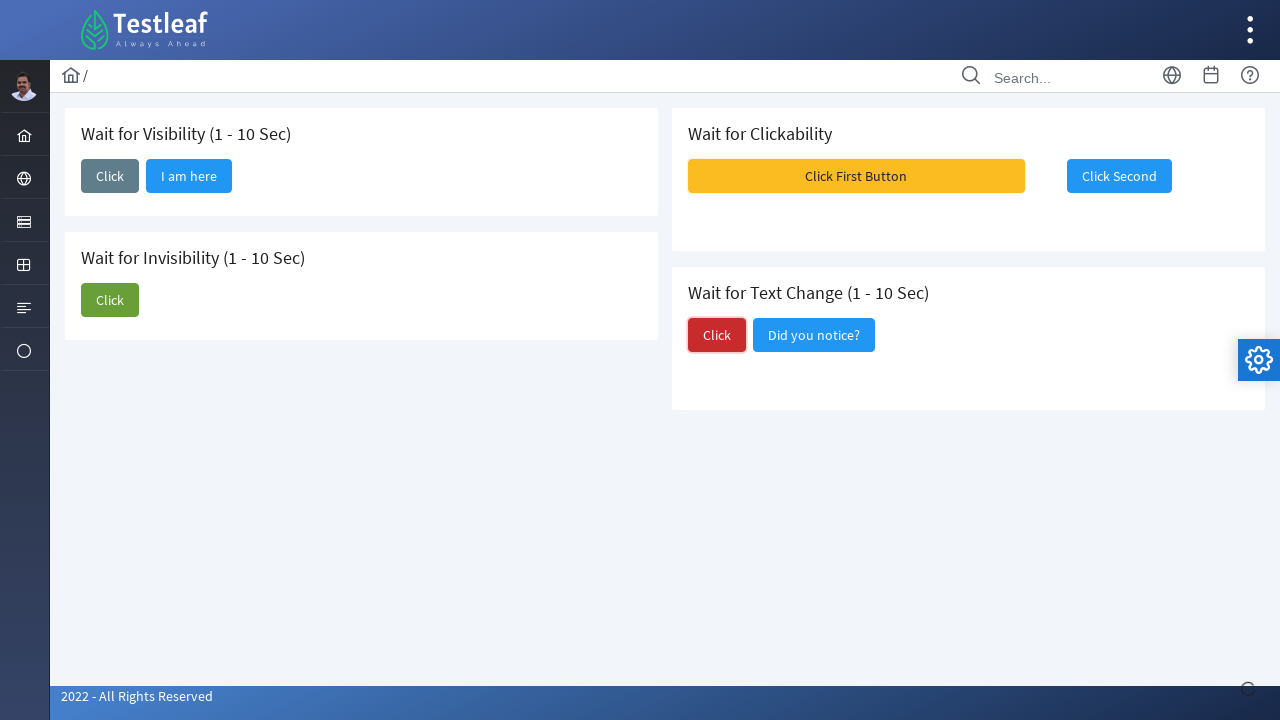

Second button became enabled and attached to DOM
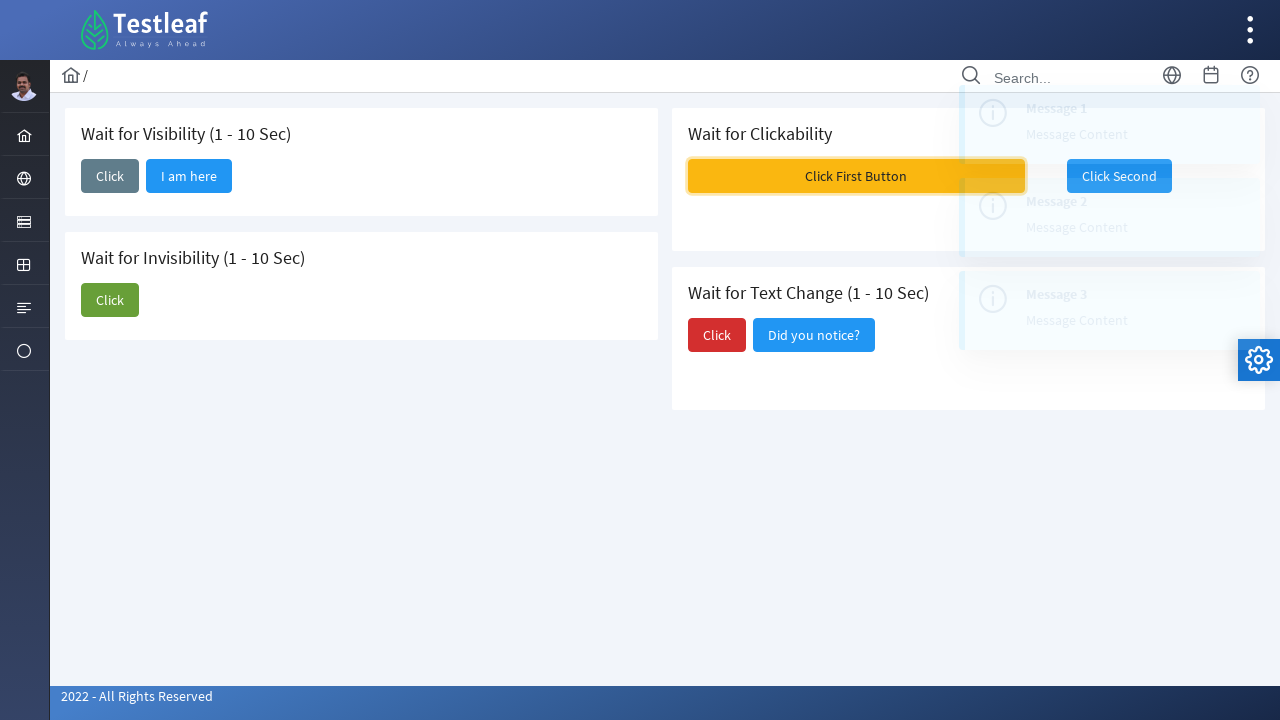

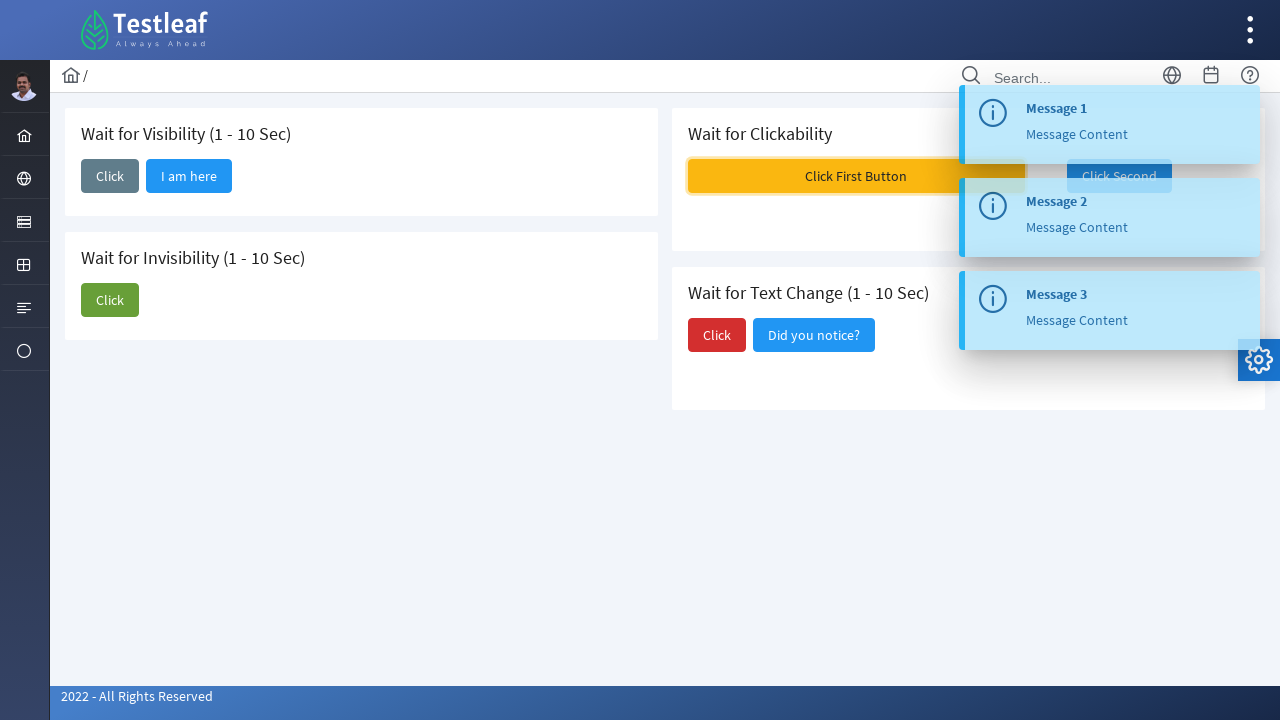